Opens the Microsoft homepage and verifies the page loads successfully

Starting URL: https://www.microsoft.com

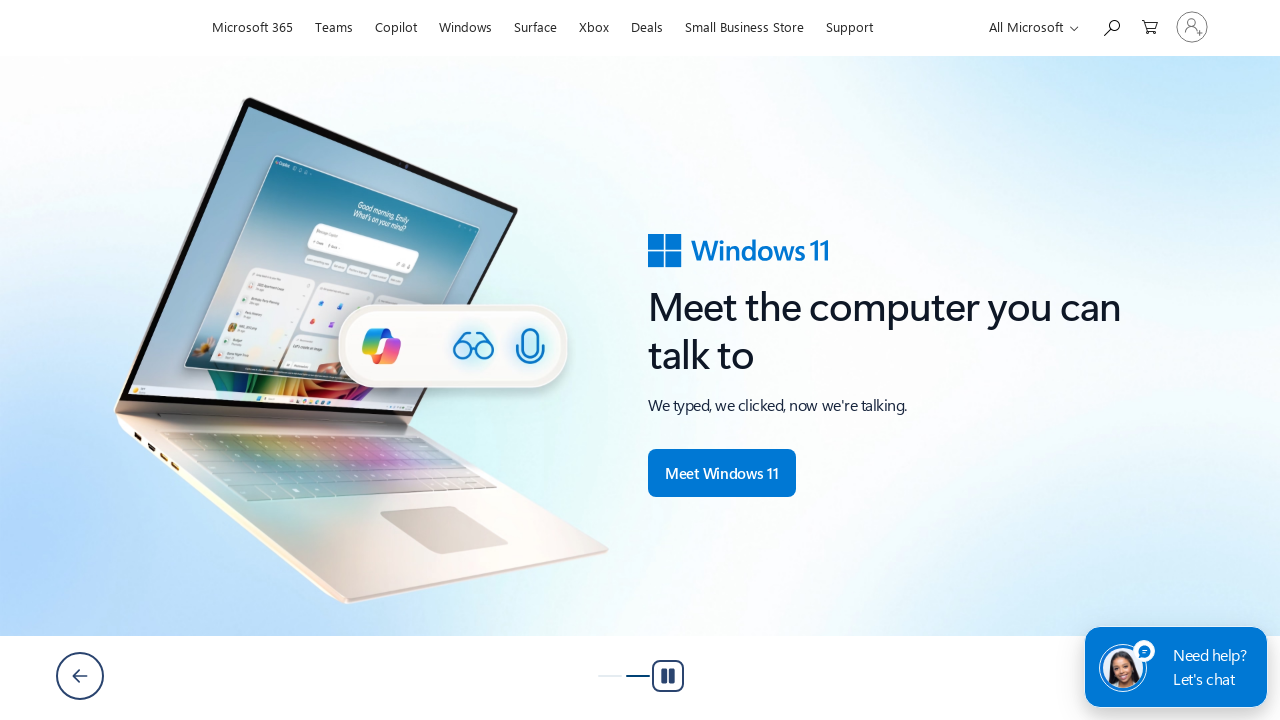

Page DOM content loaded
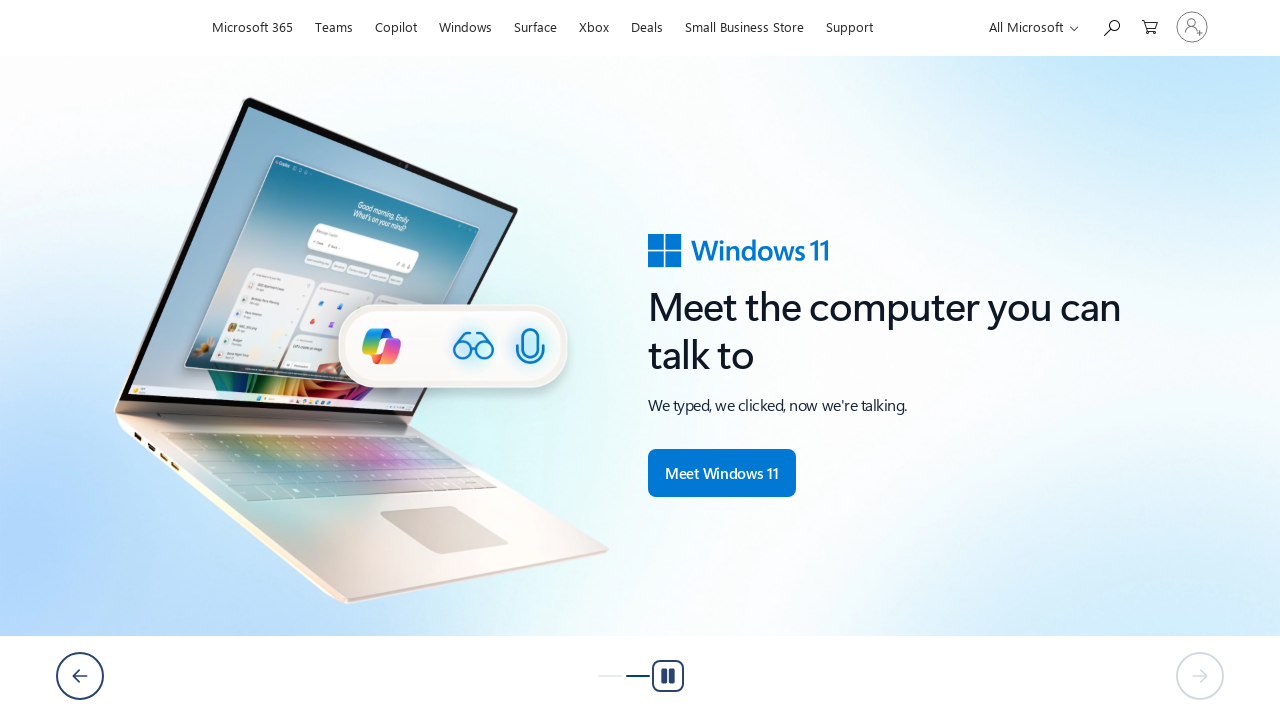

Body element found - Microsoft homepage verified
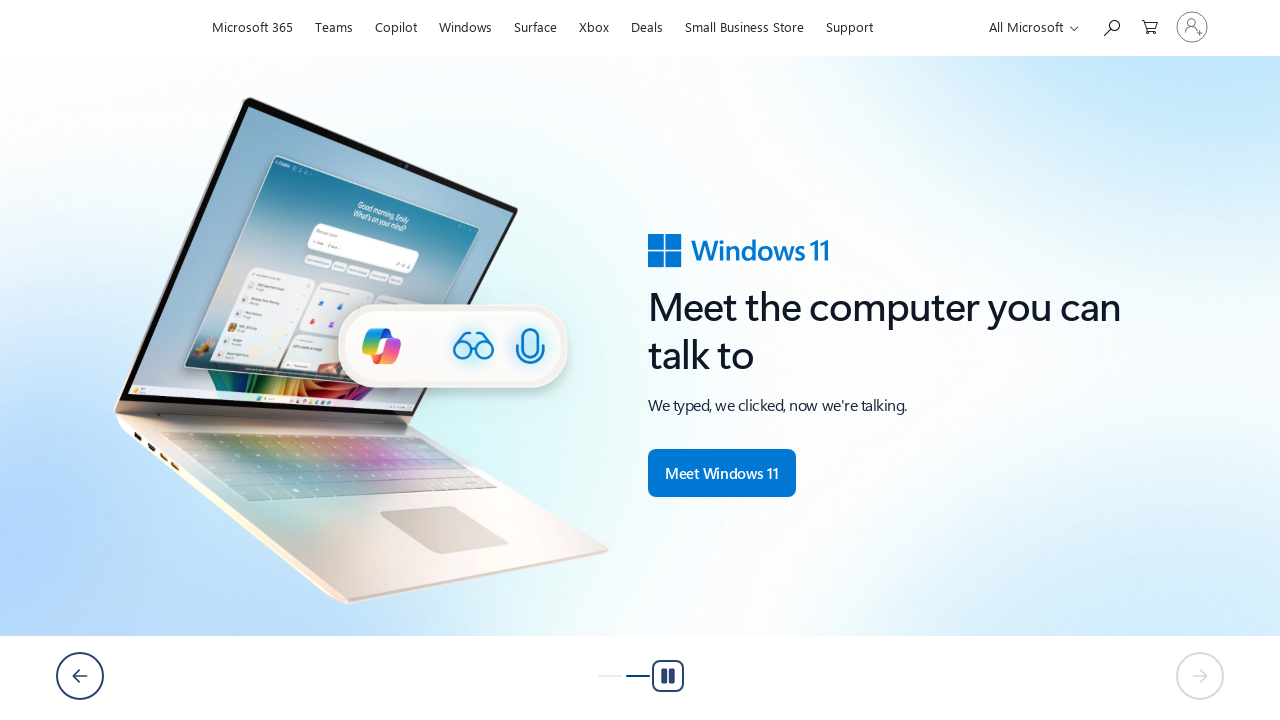

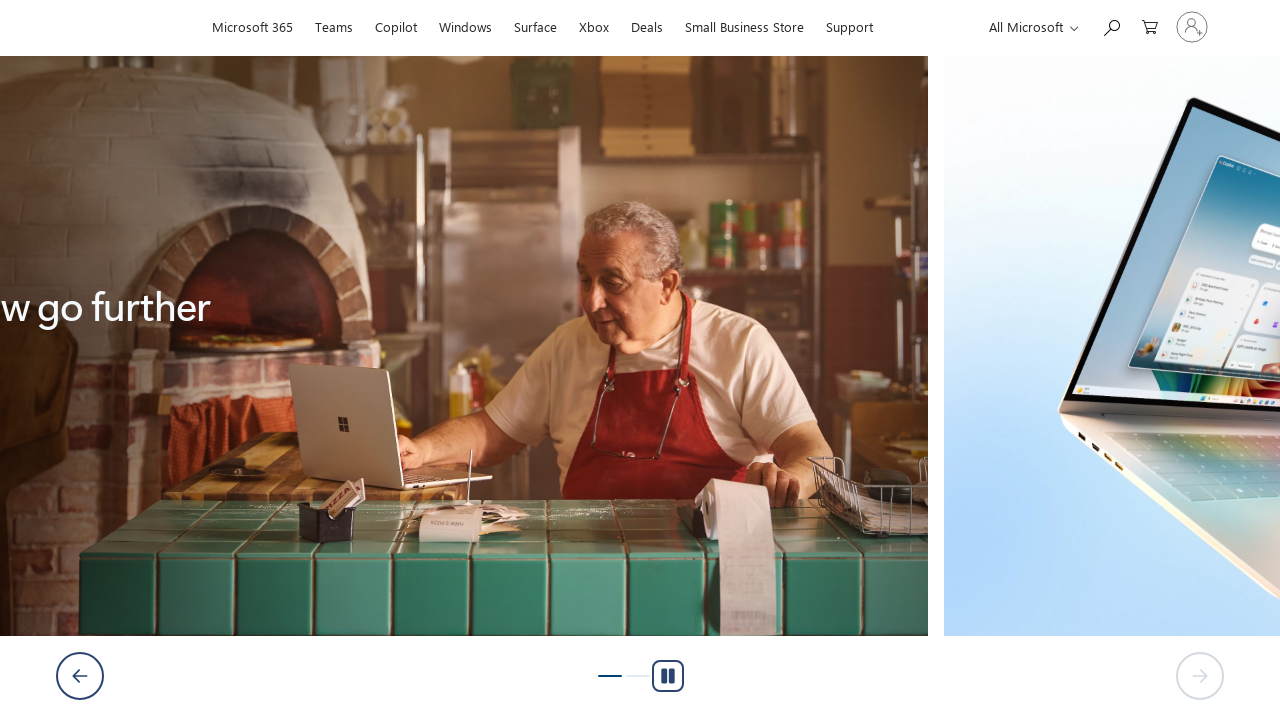